Navigates to GitHub and fills an email input field with a test email address

Starting URL: https://github.com

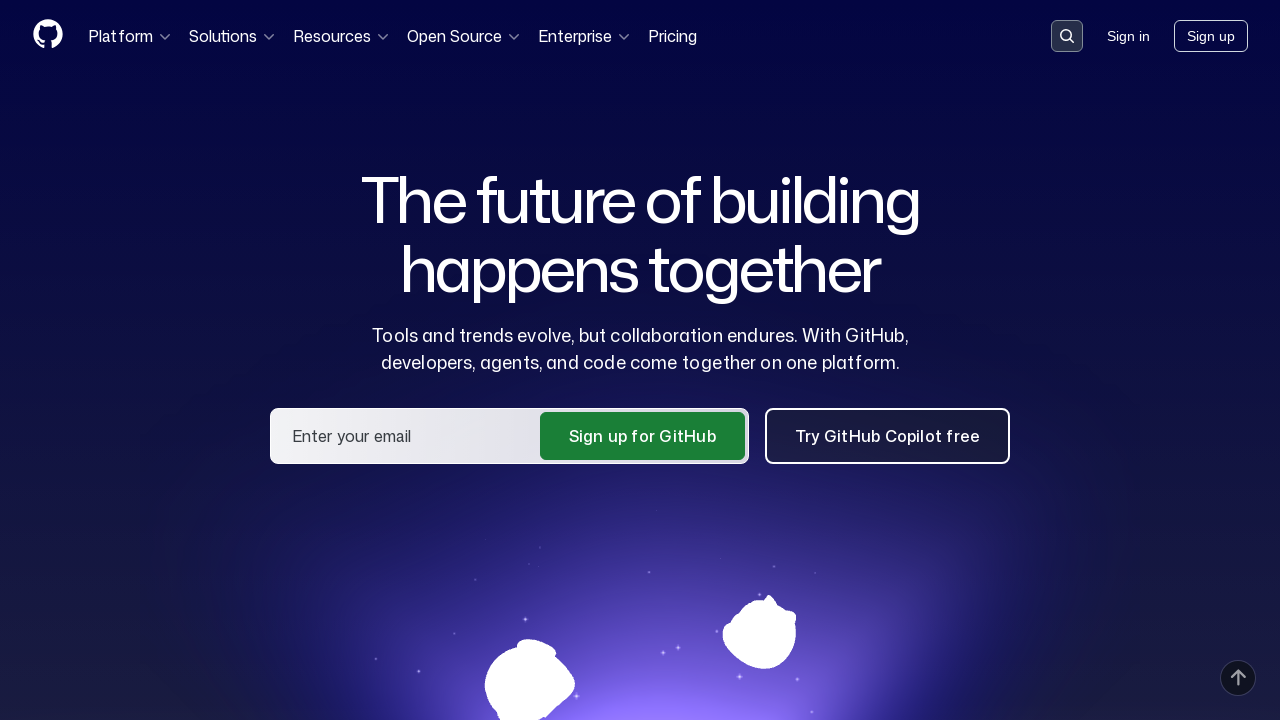

Navigated to GitHub home page
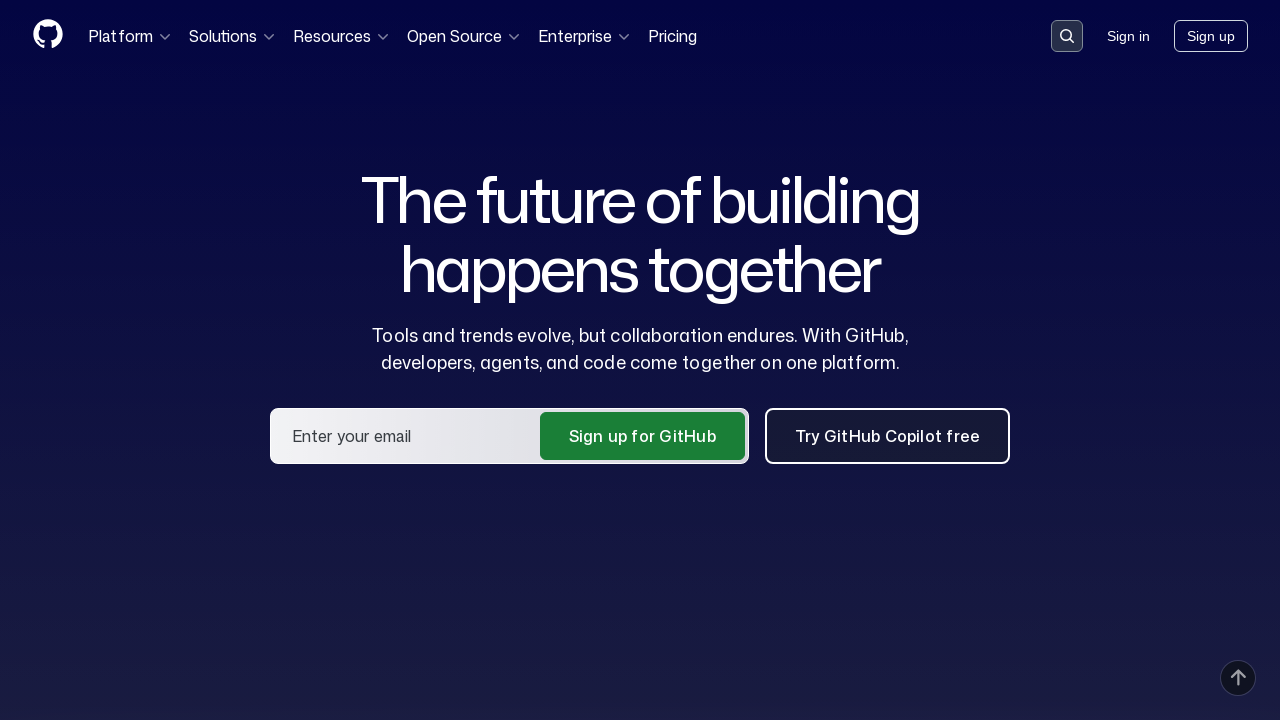

Filled email input field with test email address 'testuser2024@selenium.com' on input[name='user_email']
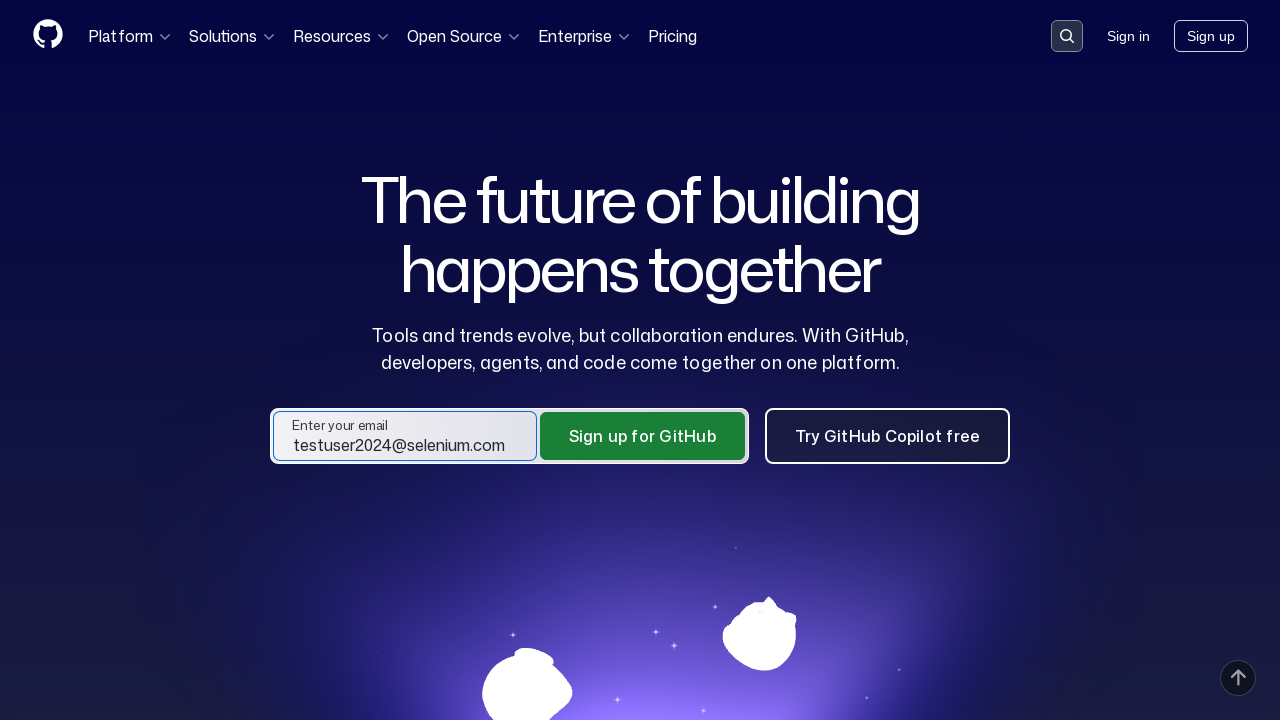

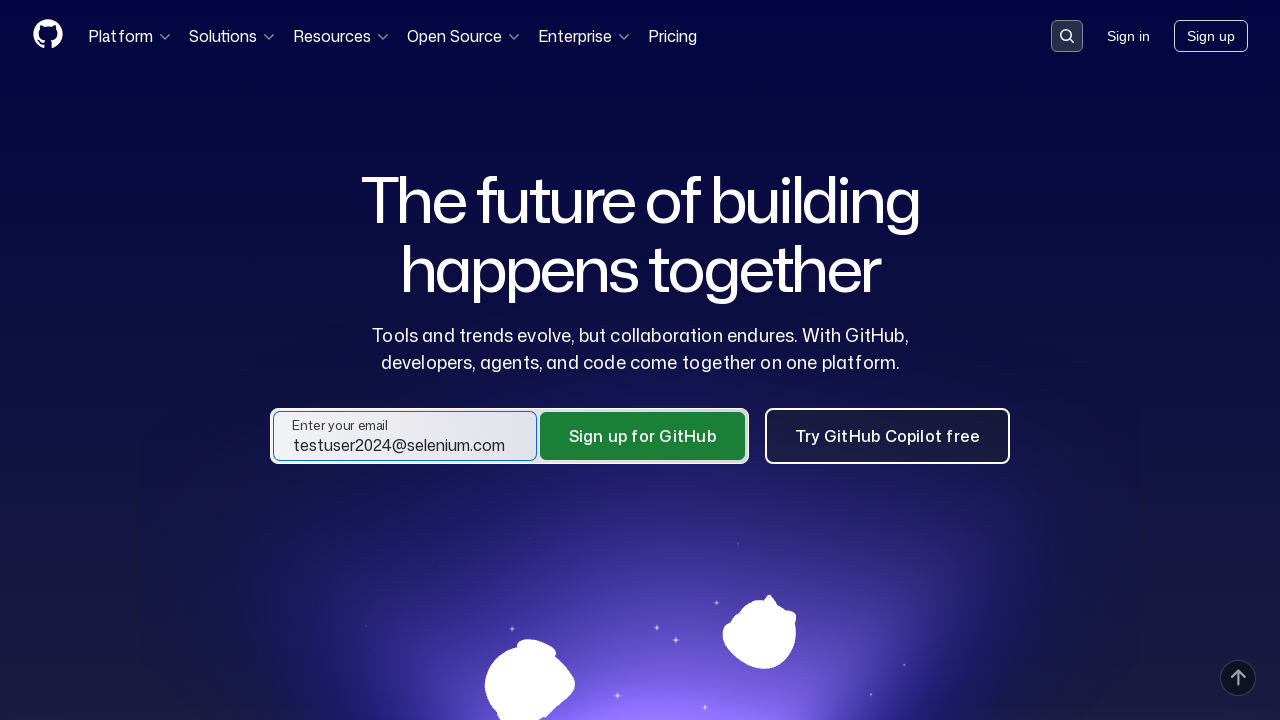